Tests filtering to display all todo items after filtering

Starting URL: https://demo.playwright.dev/todomvc

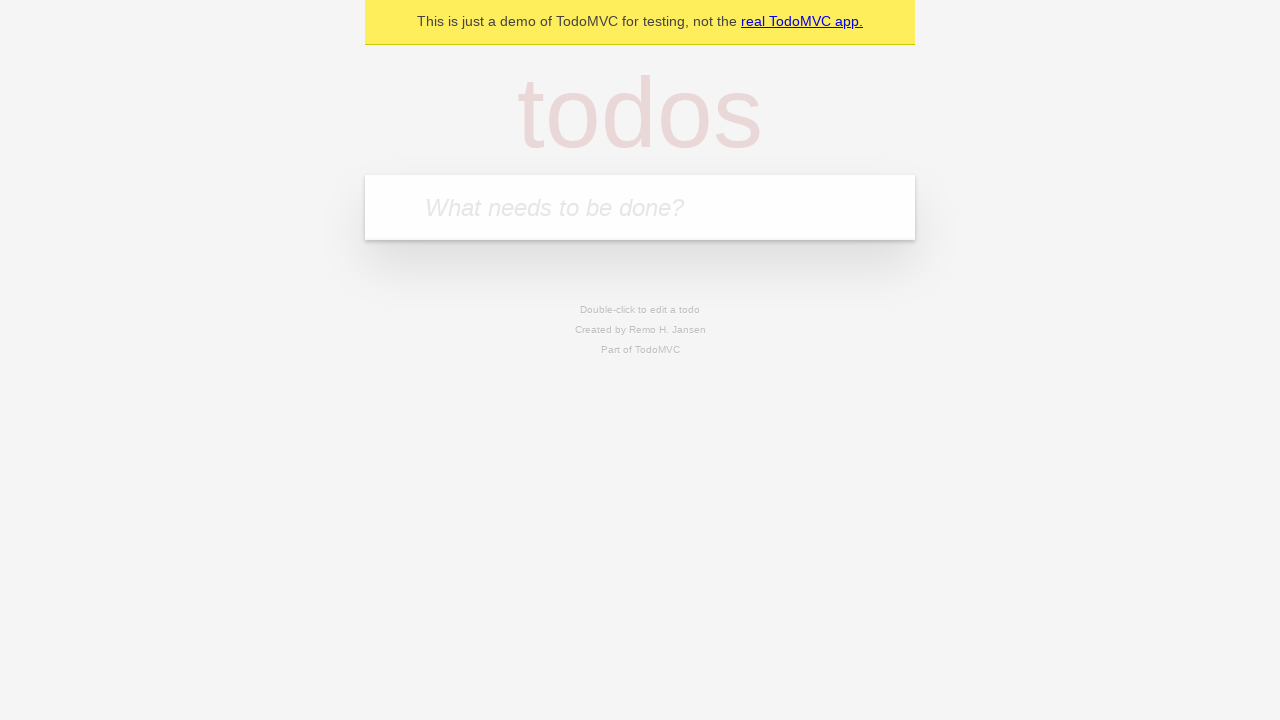

Filled todo input with 'buy some cheese' on internal:attr=[placeholder="What needs to be done?"i]
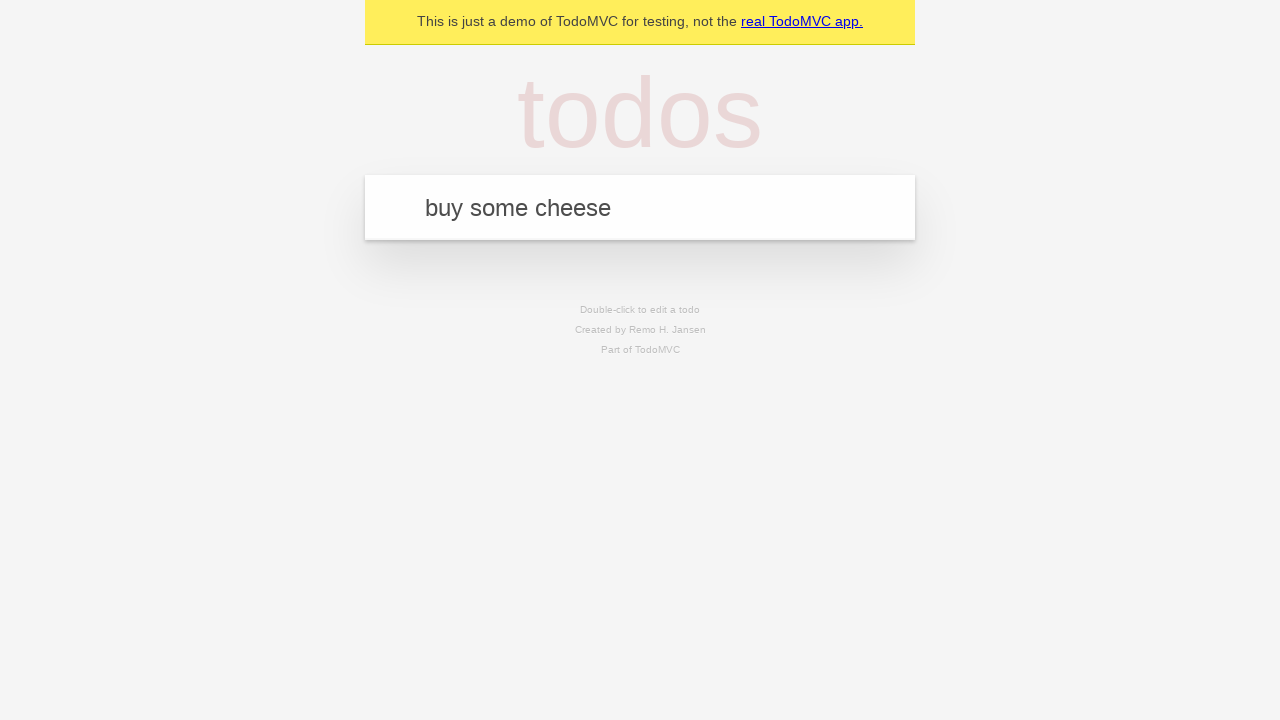

Pressed Enter to add first todo item on internal:attr=[placeholder="What needs to be done?"i]
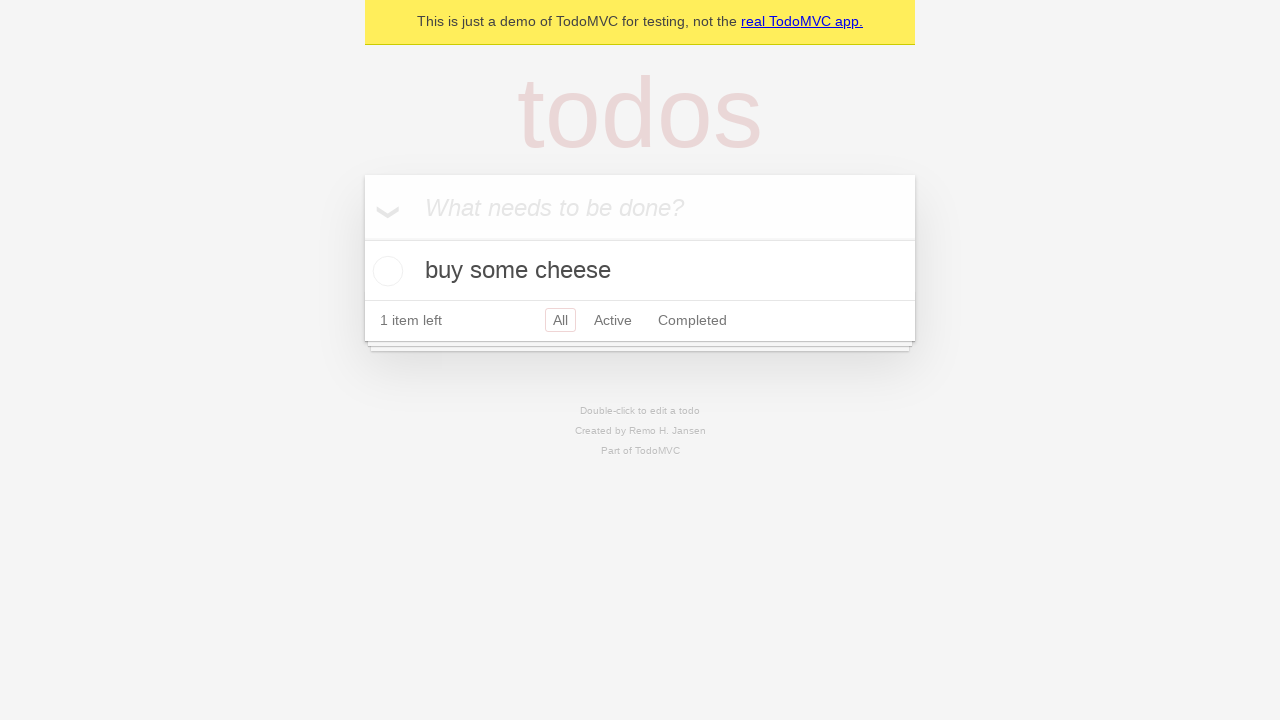

Filled todo input with 'feed the cat' on internal:attr=[placeholder="What needs to be done?"i]
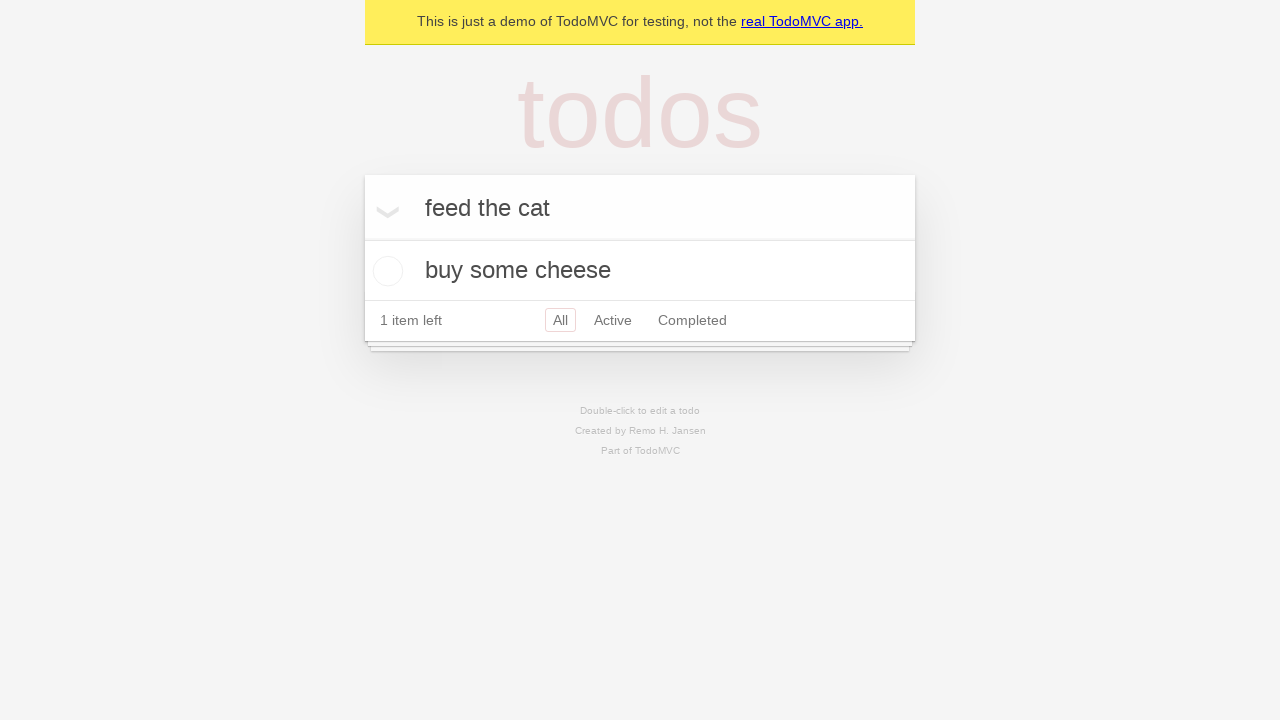

Pressed Enter to add second todo item on internal:attr=[placeholder="What needs to be done?"i]
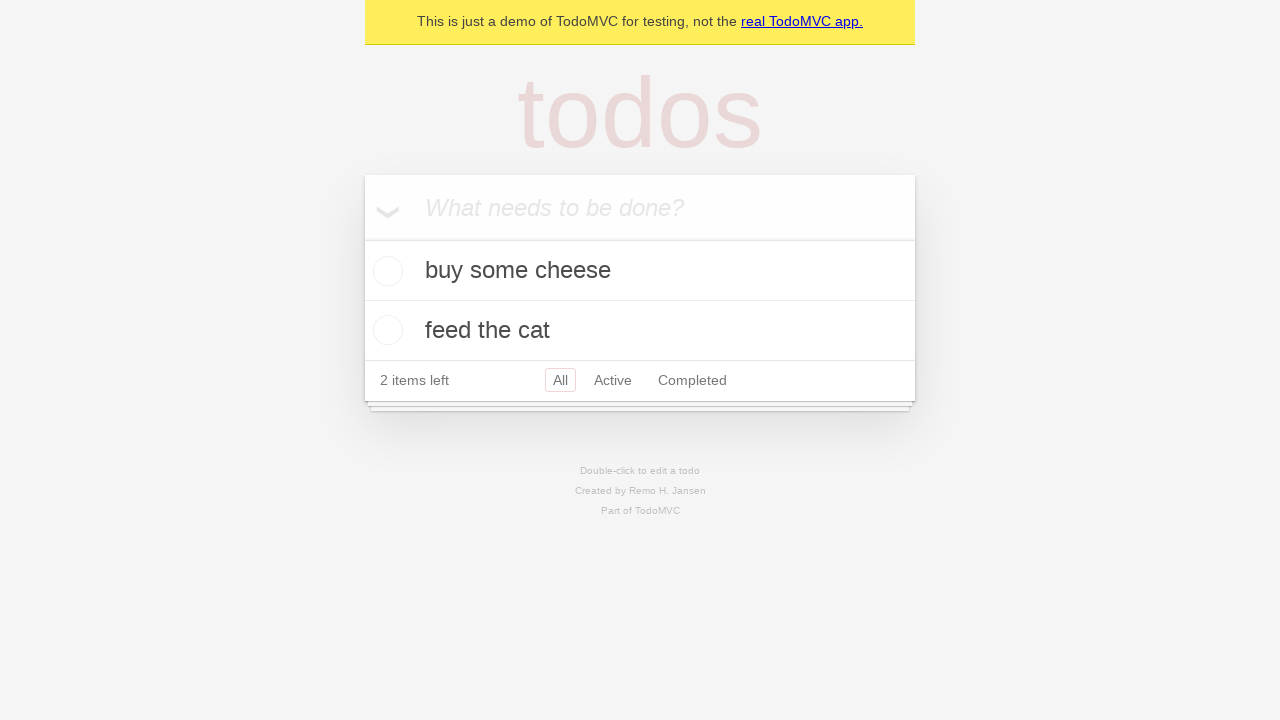

Filled todo input with 'book a doctors appointment' on internal:attr=[placeholder="What needs to be done?"i]
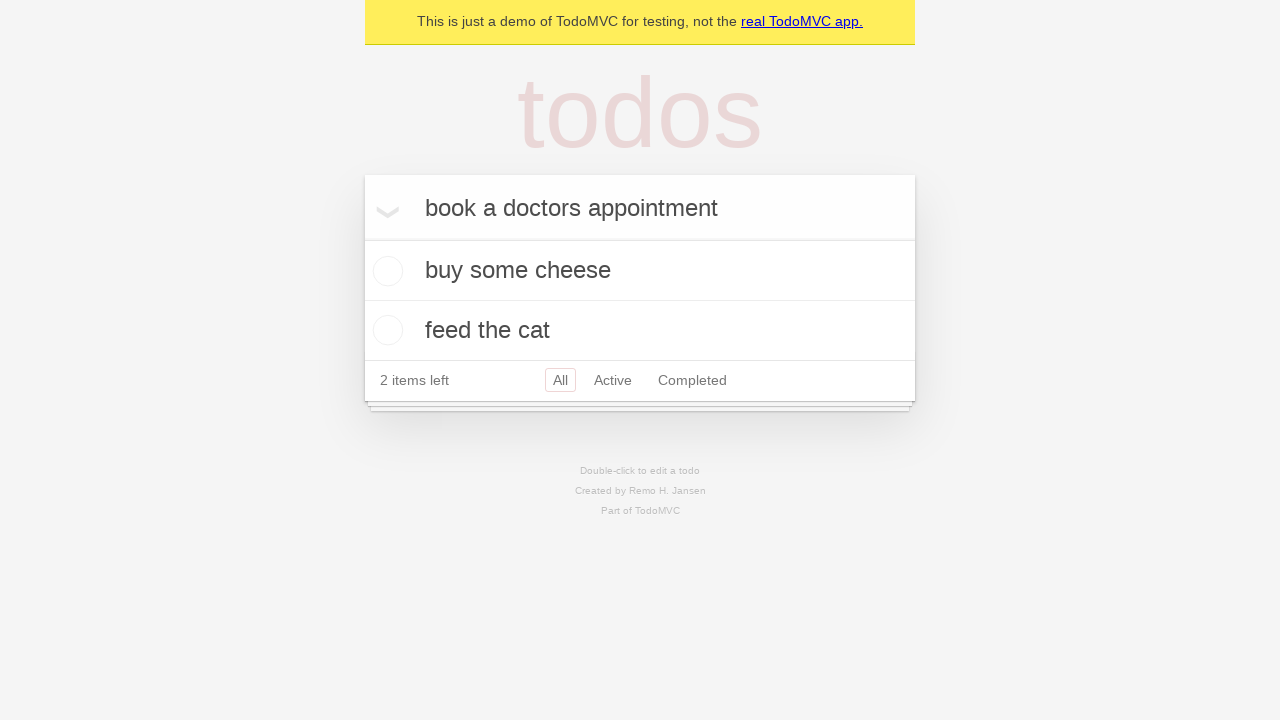

Pressed Enter to add third todo item on internal:attr=[placeholder="What needs to be done?"i]
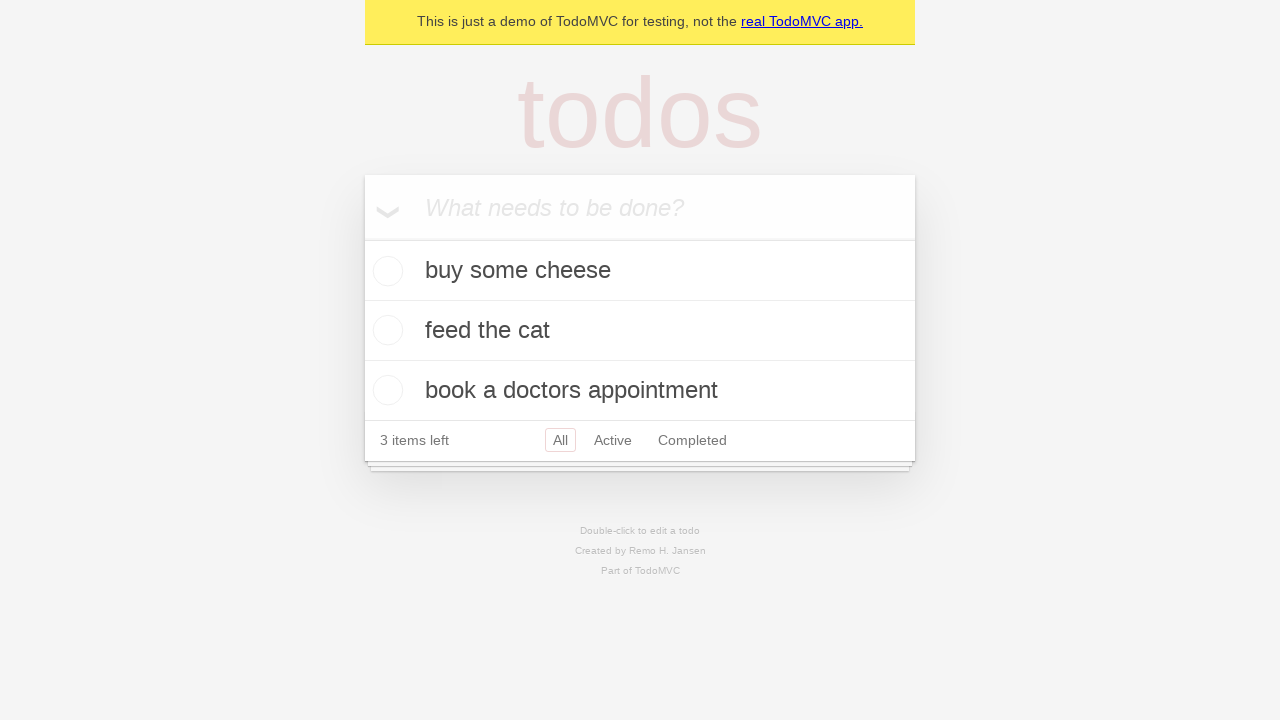

Checked the second todo item checkbox at (385, 330) on internal:testid=[data-testid="todo-item"s] >> nth=1 >> internal:role=checkbox
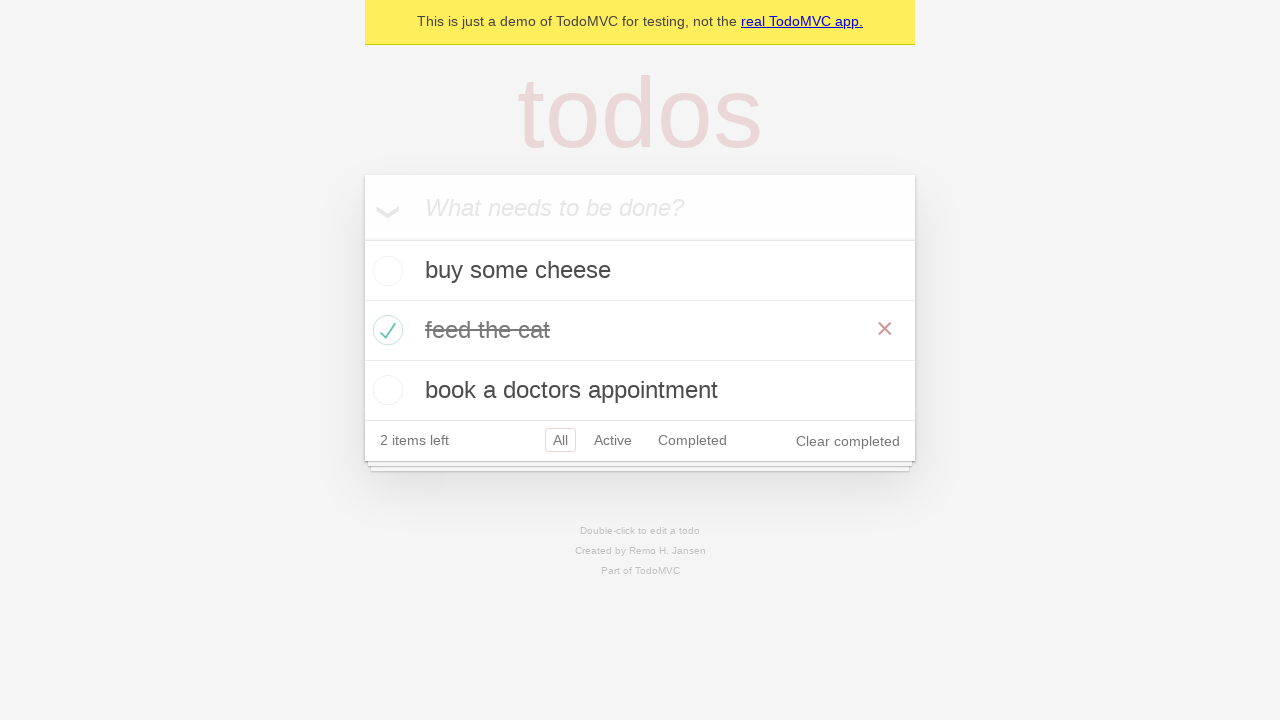

Clicked 'Active' filter link at (613, 440) on internal:role=link[name="Active"i]
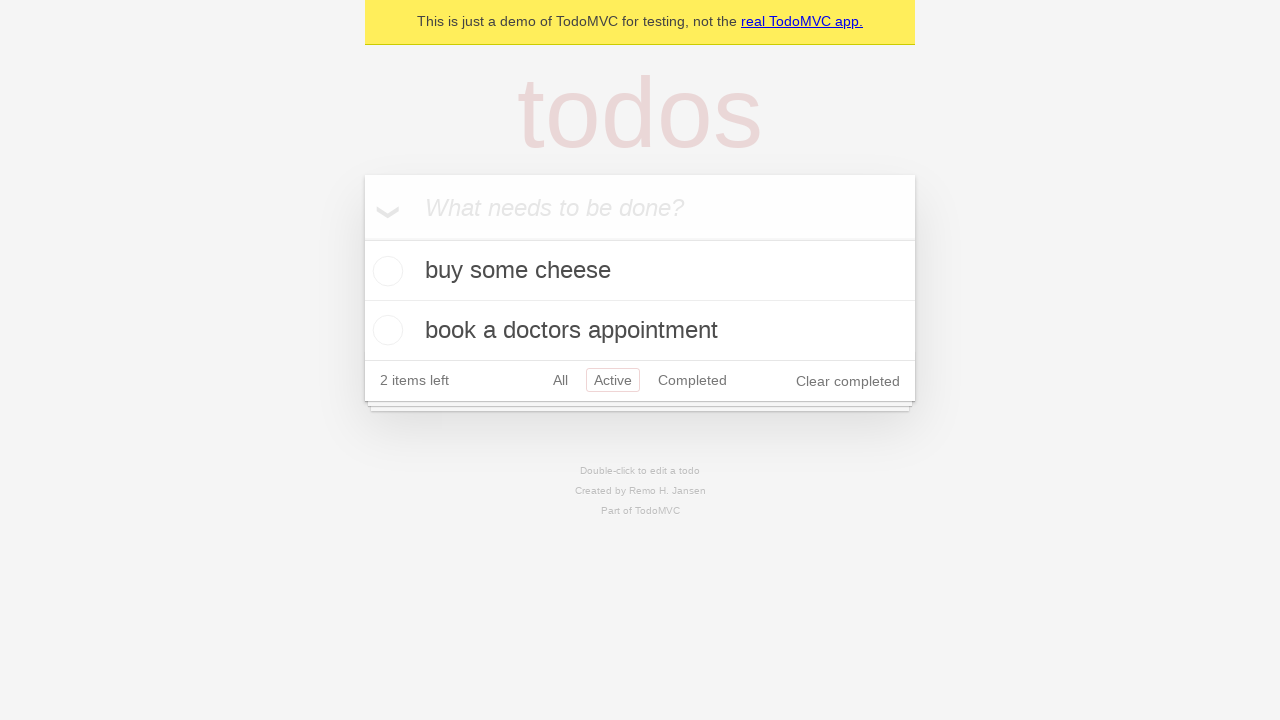

Clicked 'Completed' filter link at (692, 380) on internal:role=link[name="Completed"i]
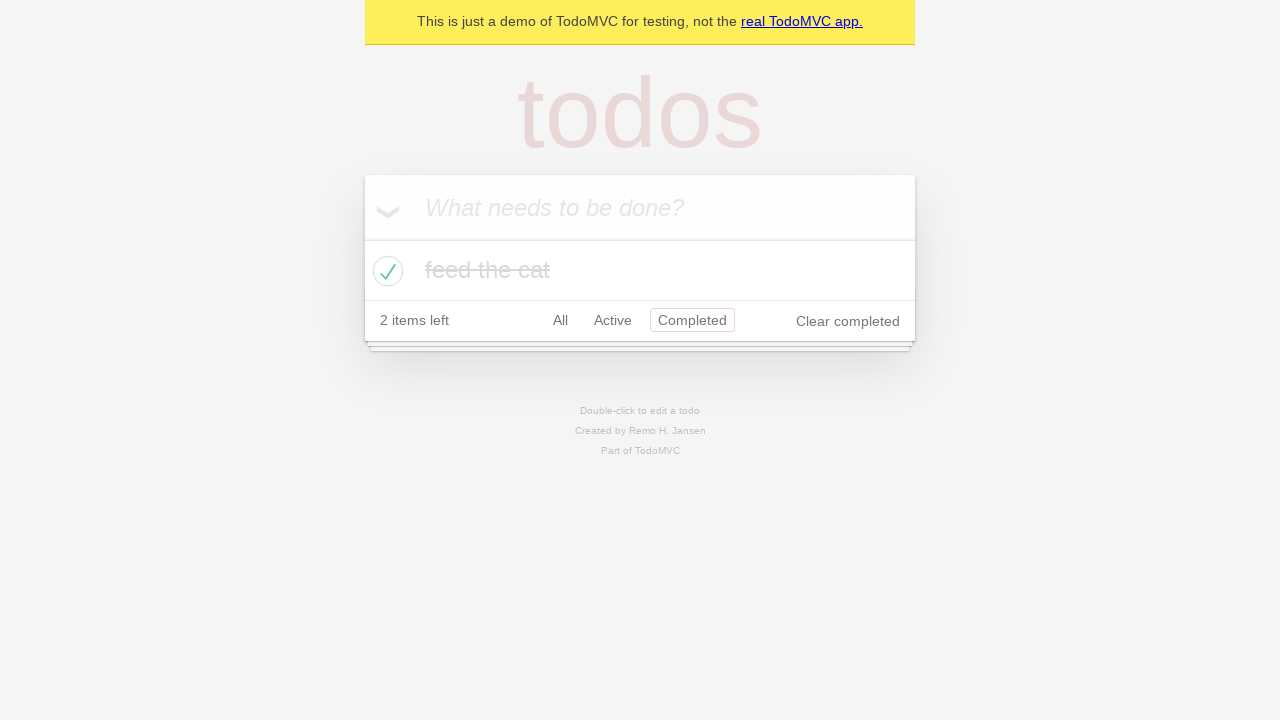

Clicked 'All' filter link to display all items at (560, 320) on internal:role=link[name="All"i]
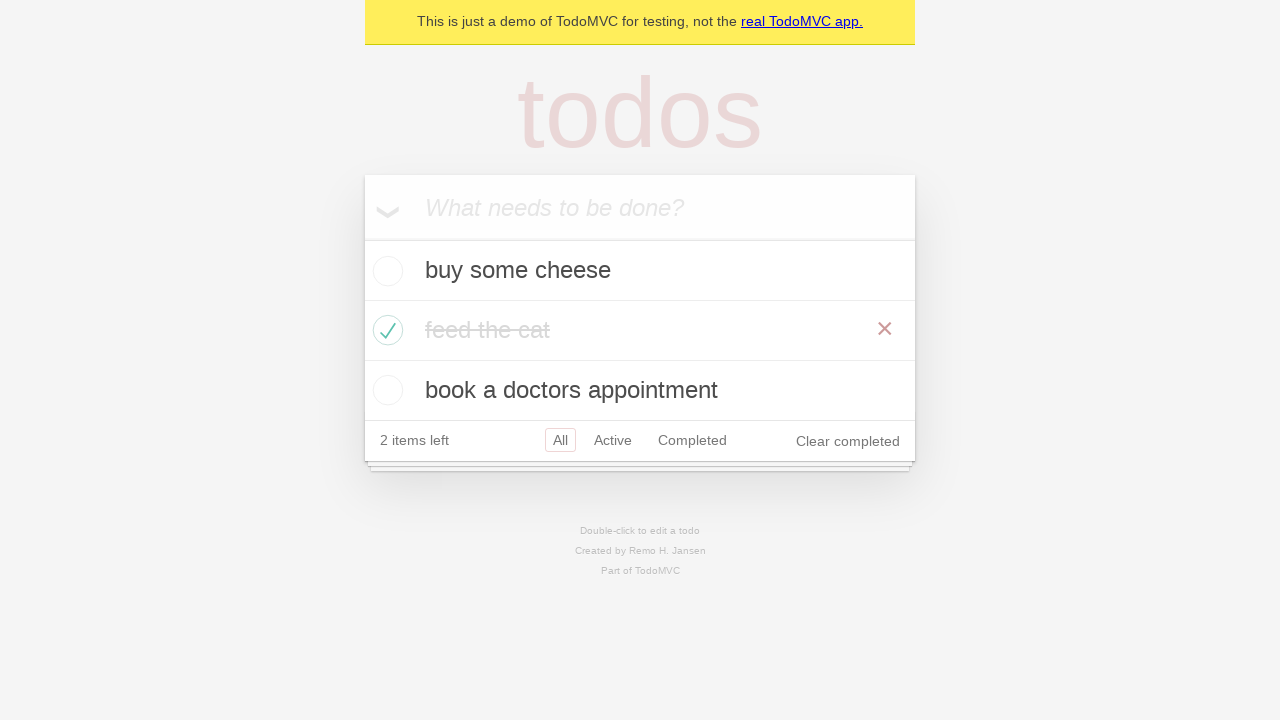

Verified all 3 todo items are displayed
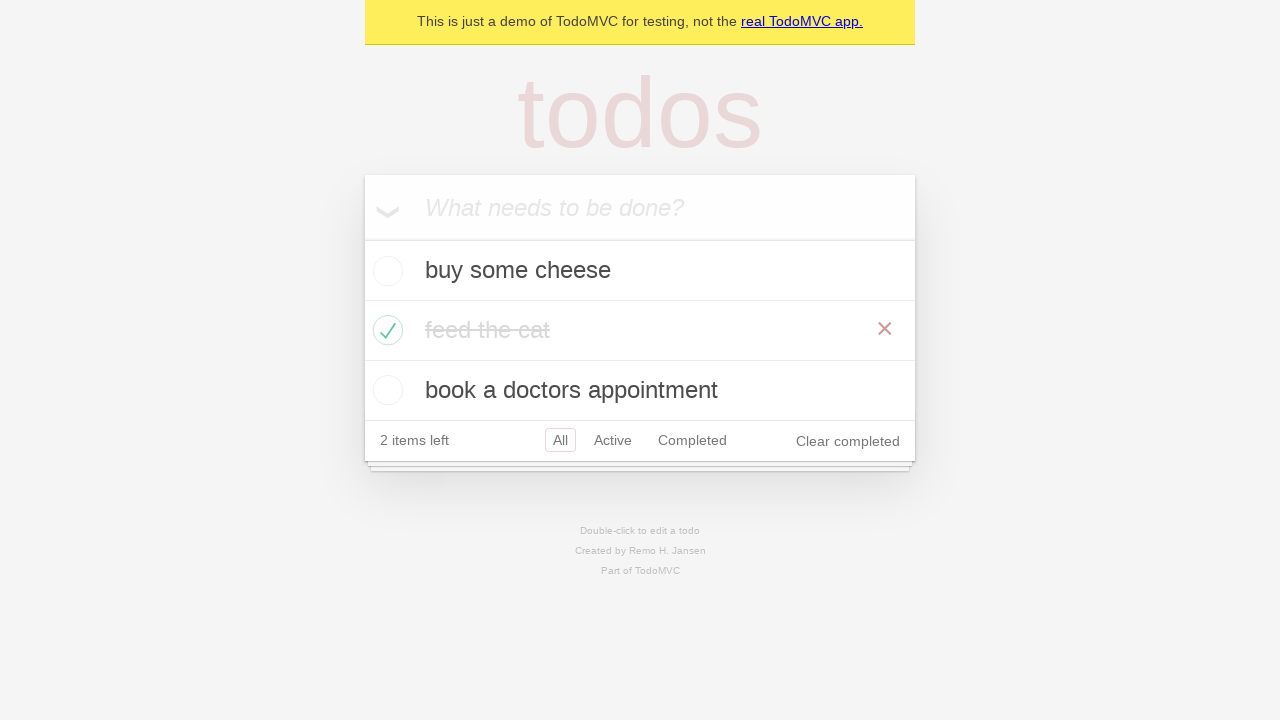

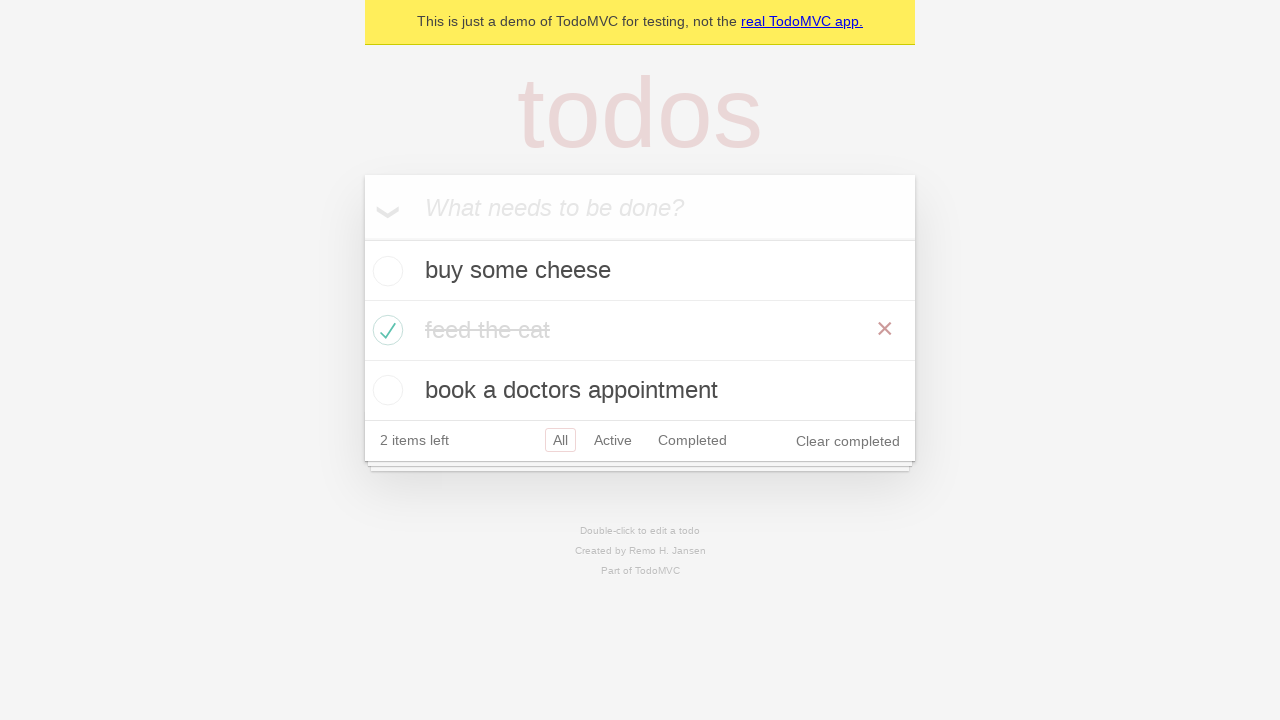